Tests JavaScript alert and confirm dialog interactions by filling a name field, triggering an alert button, accepting it, then triggering a confirm button and dismissing it.

Starting URL: https://rahulshettyacademy.com/AutomationPractice/

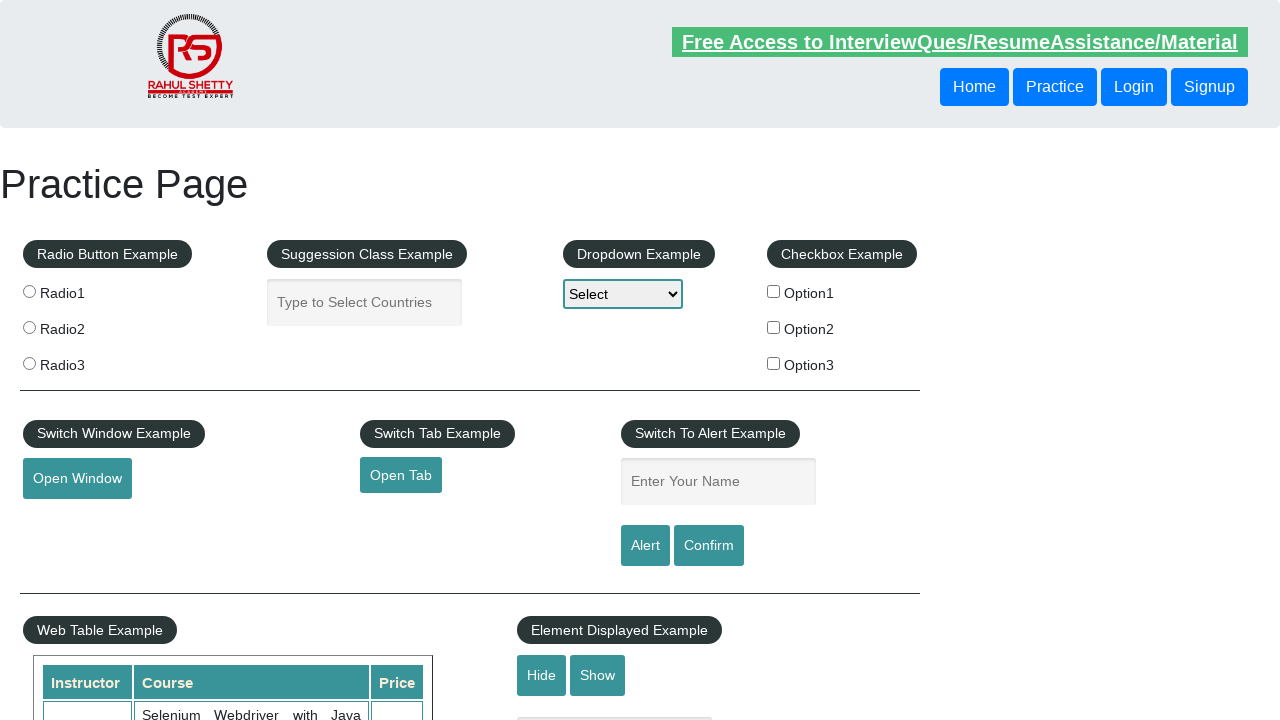

Filled name field with 'Rahul' on #name
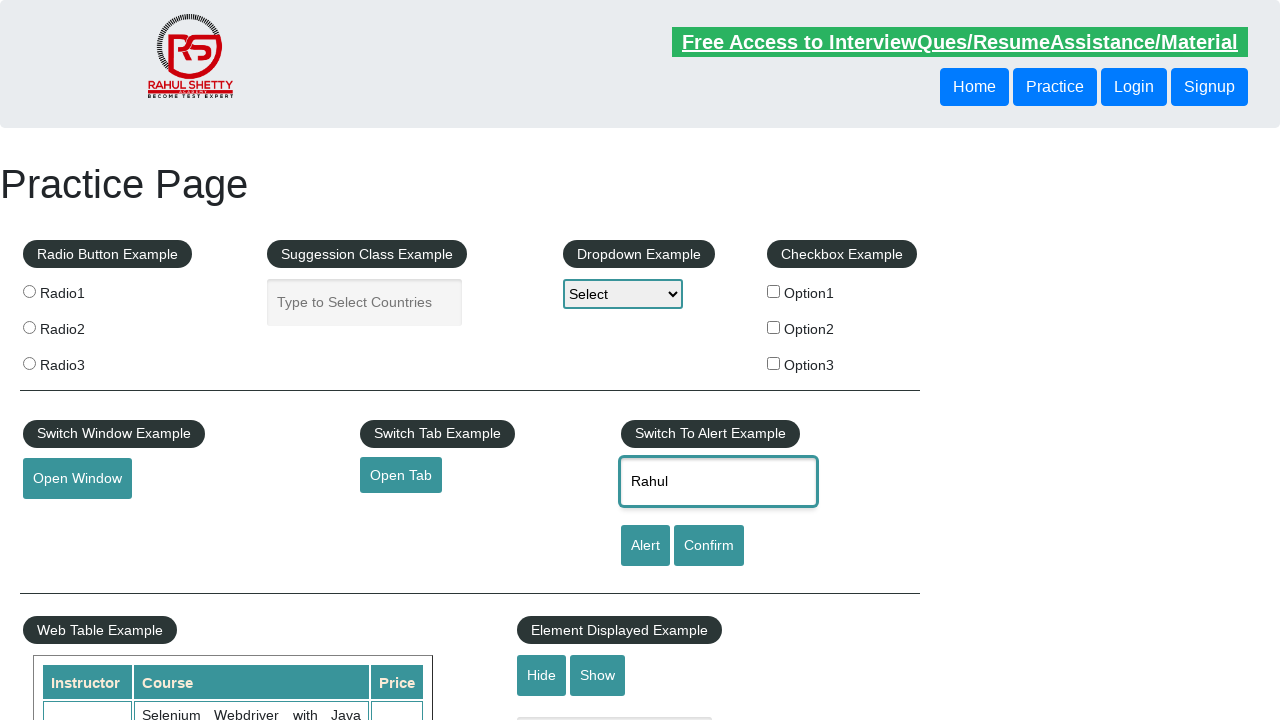

Clicked alert button to trigger JavaScript alert at (645, 546) on #alertbtn
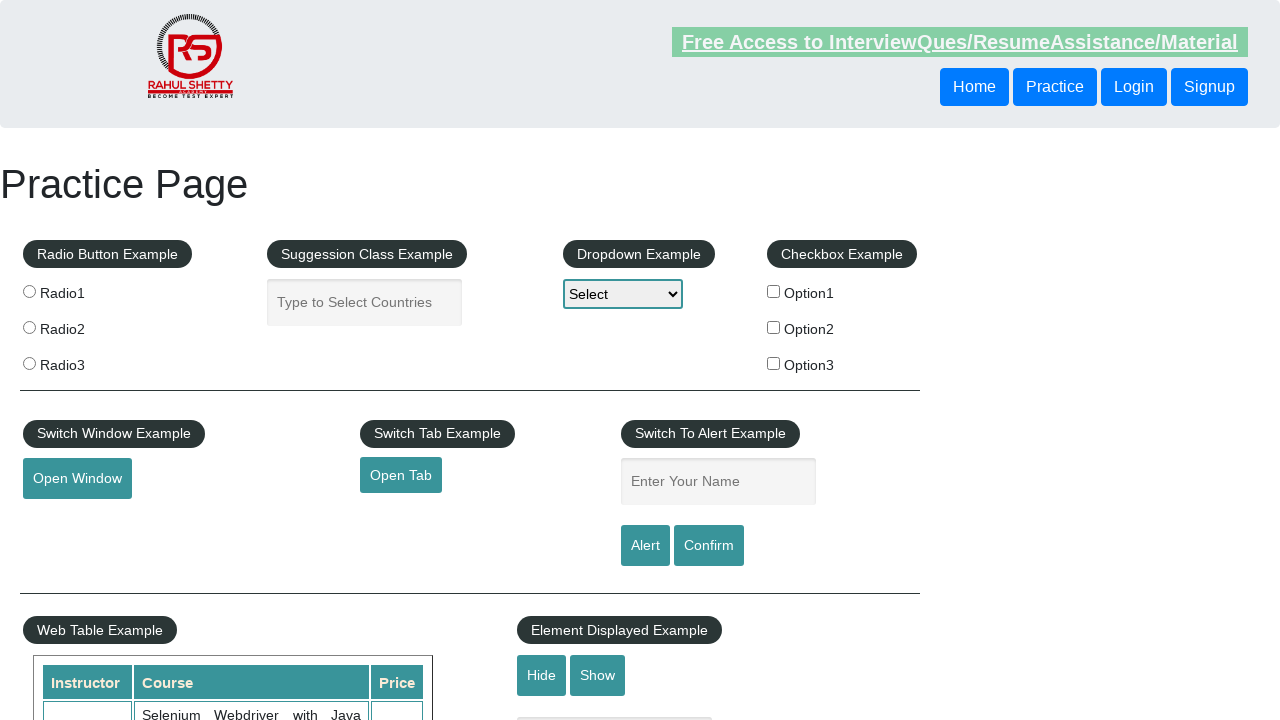

Set up handler to accept alert dialog
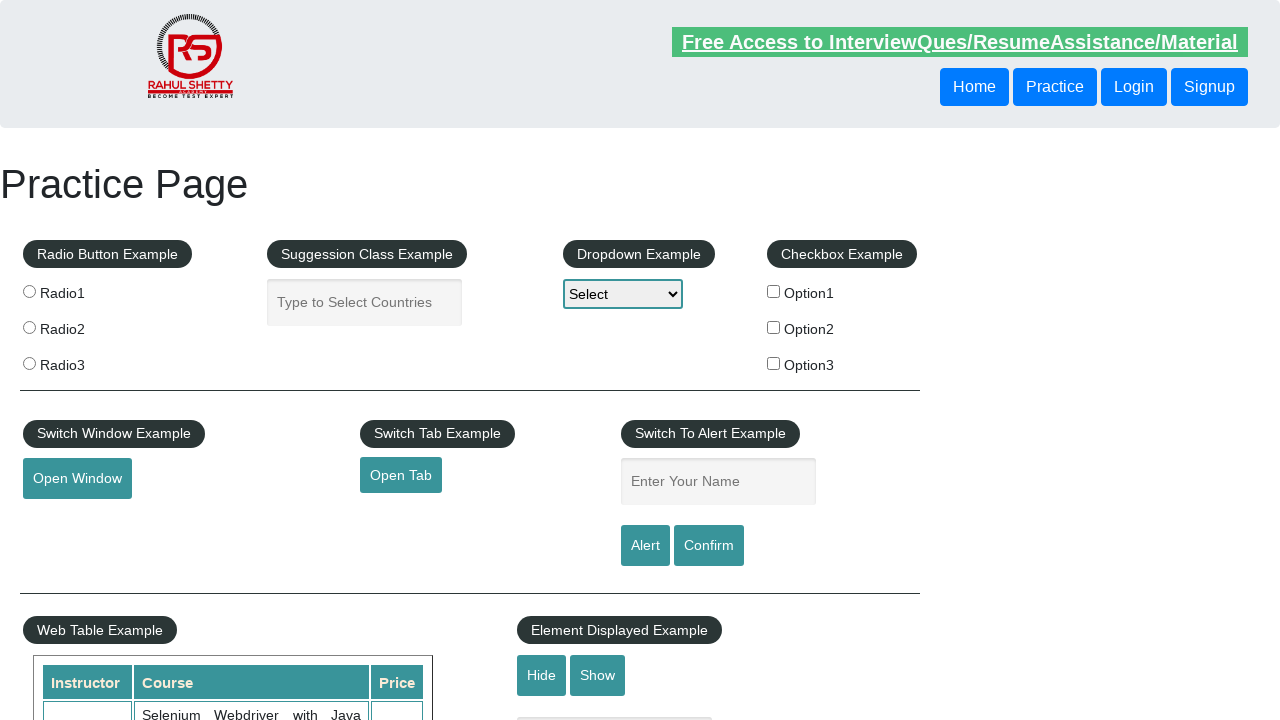

Waited for alert dialog to be processed
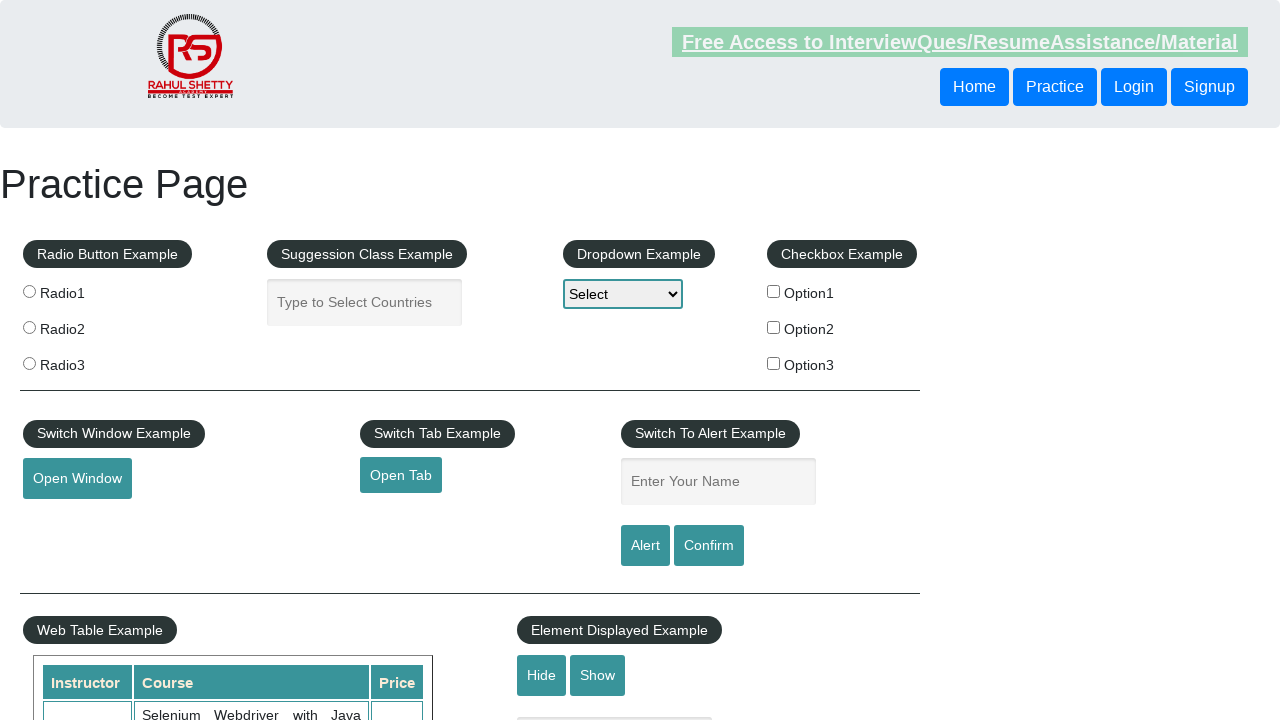

Set up handler to dismiss confirm dialog
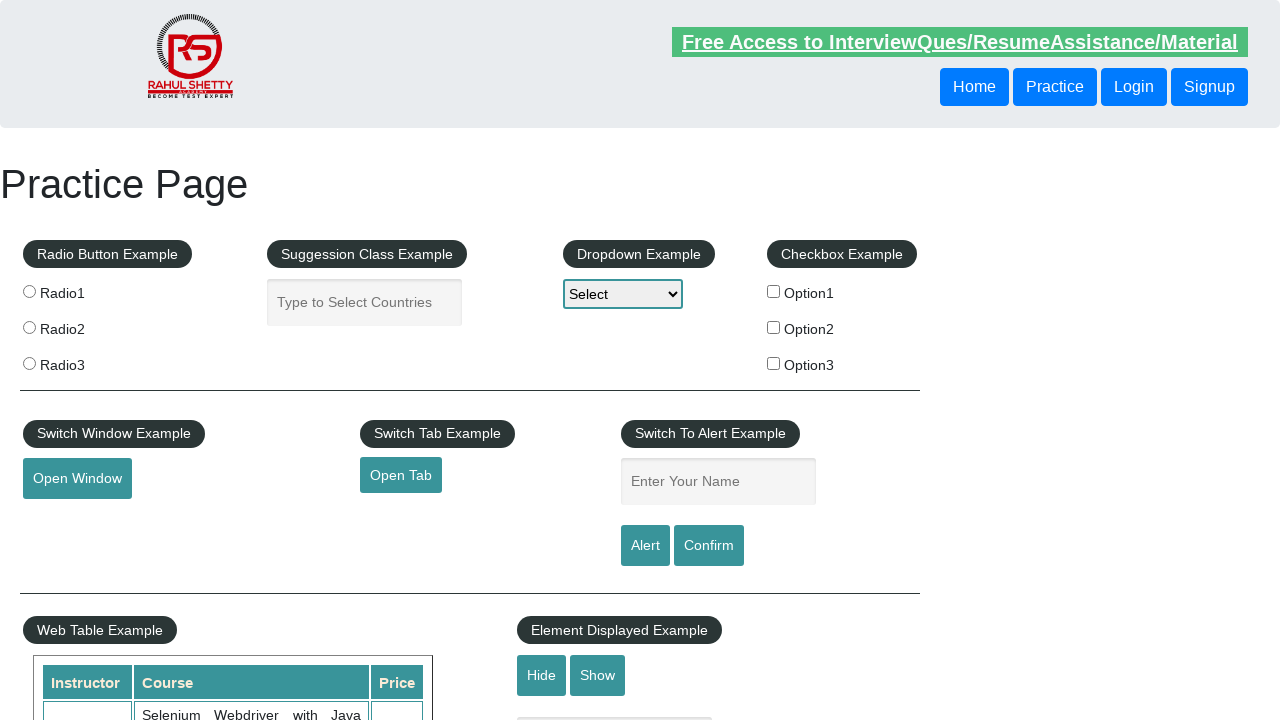

Clicked confirm button to trigger JavaScript confirm dialog at (709, 546) on #confirmbtn
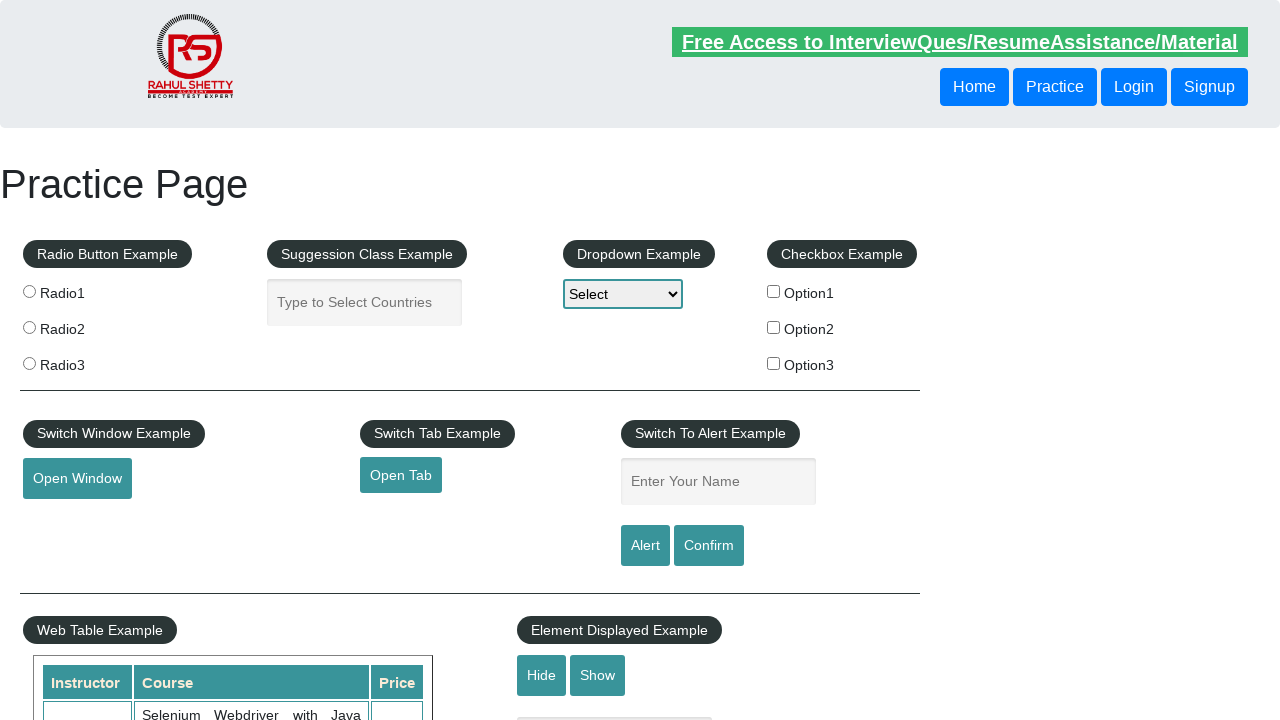

Waited for confirm dialog to be processed and dismissed
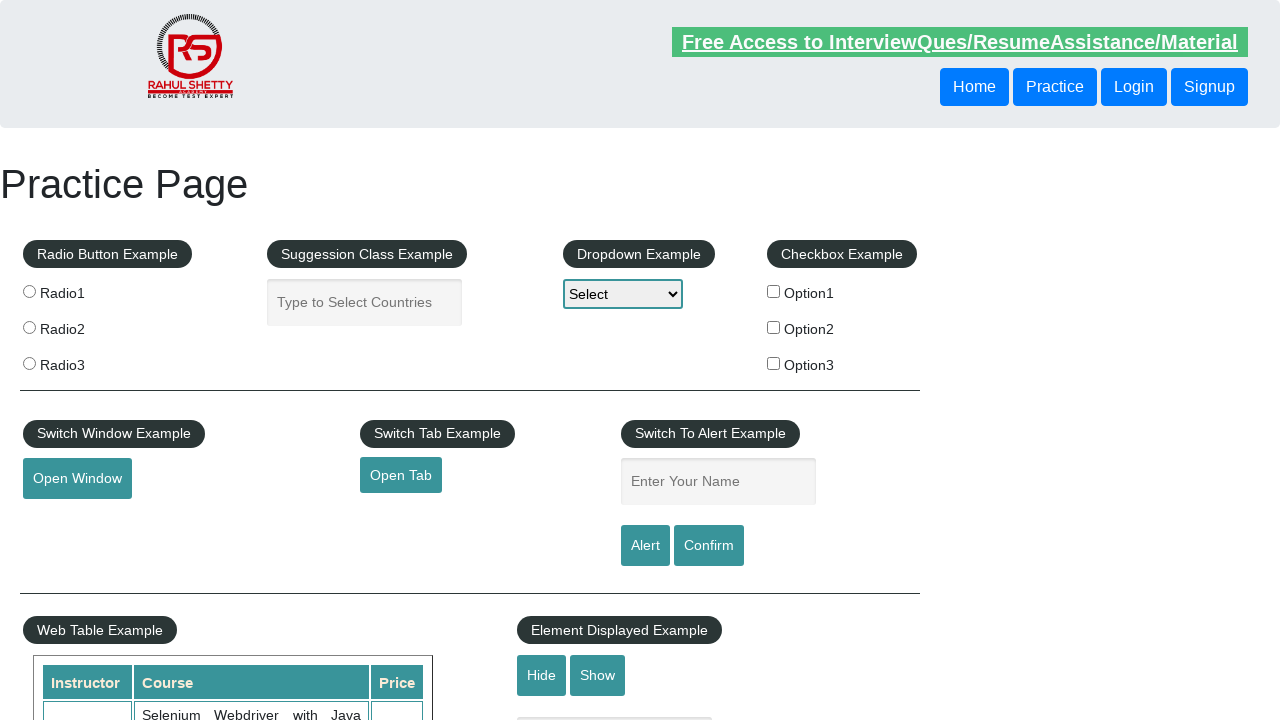

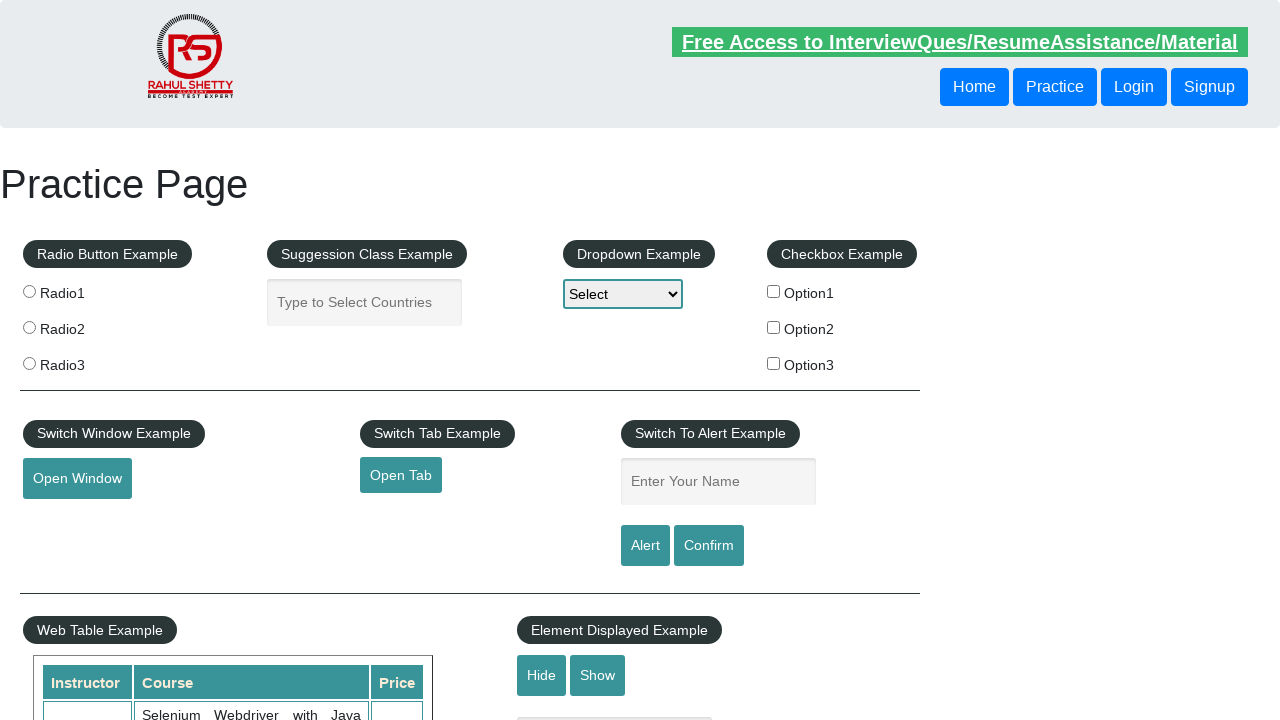